Tests modal dialog functionality by opening and closing both small and large modal dialogs on the page

Starting URL: https://demoqa.com/modal-dialogs

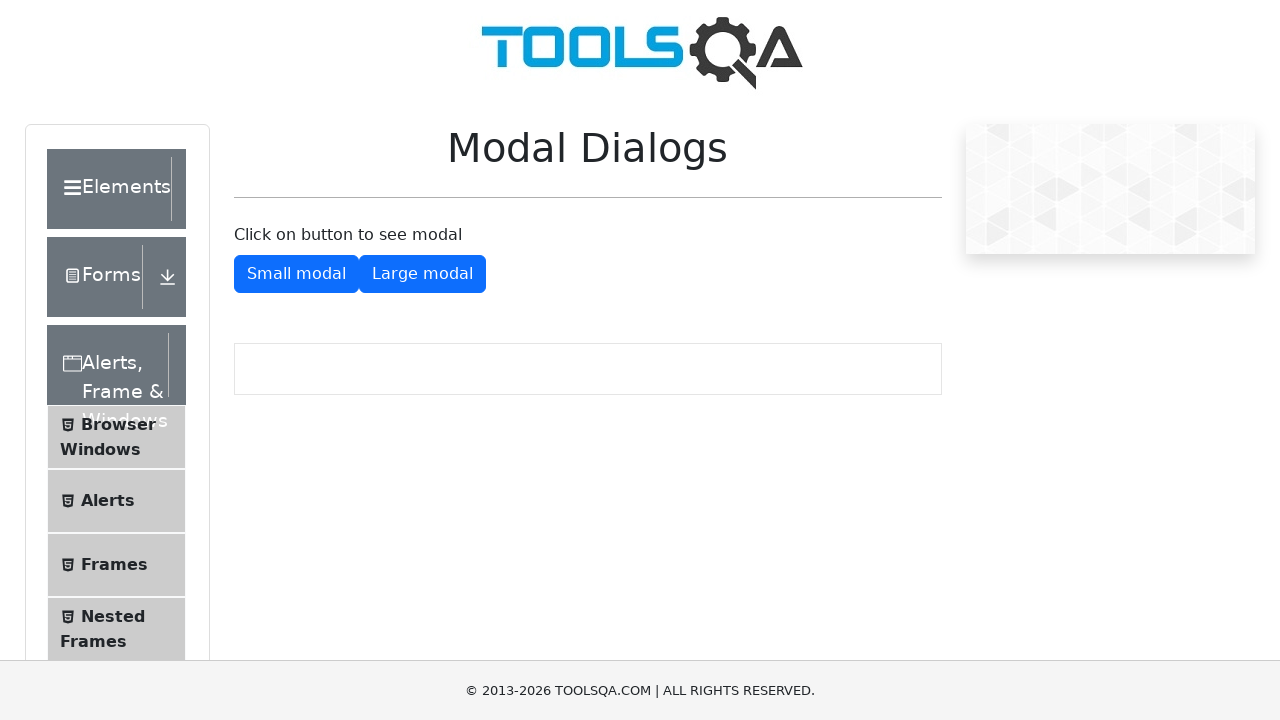

Clicked 'Show Small Modal' button at (296, 274) on button#showSmallModal
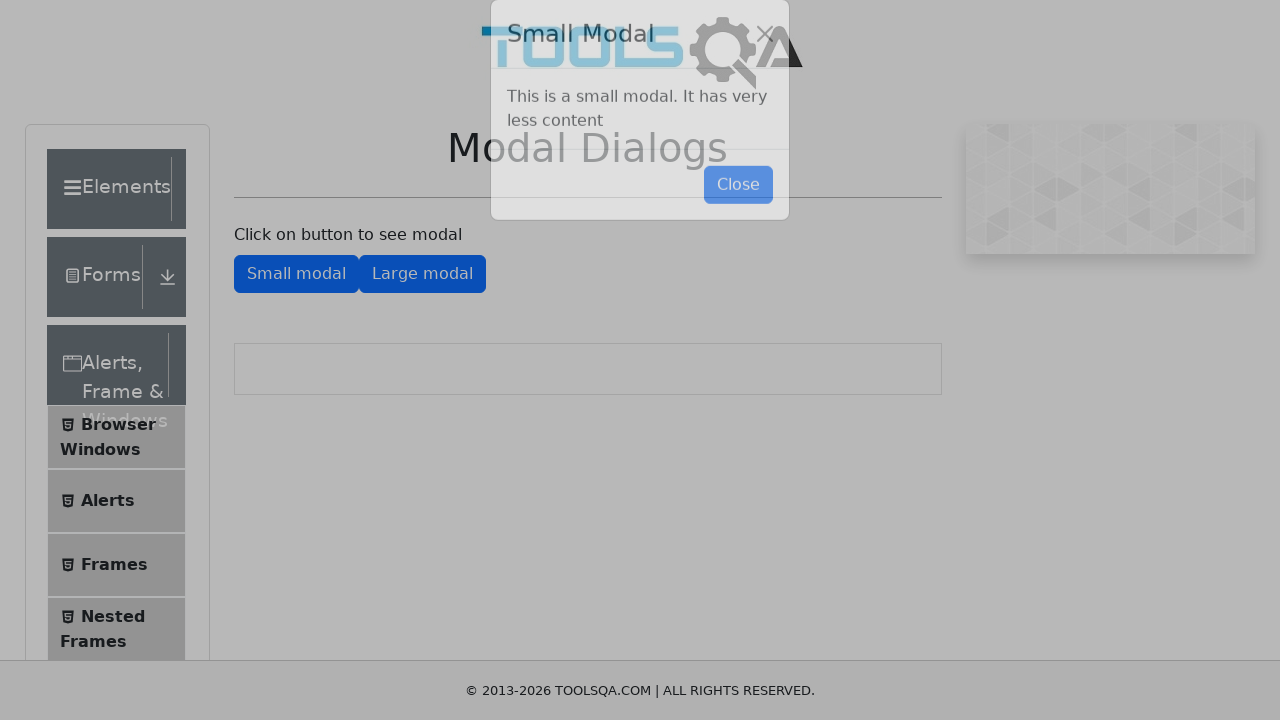

Small modal dialog opened and close button is visible
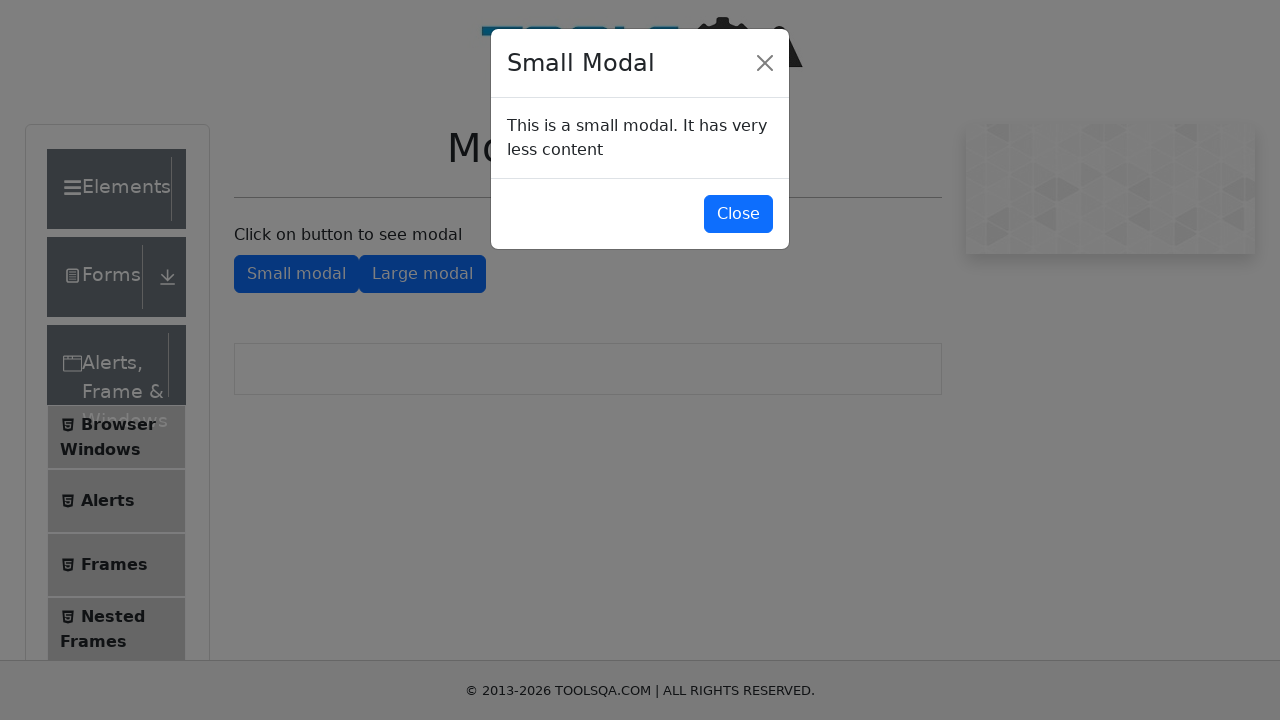

Clicked close button to dismiss small modal dialog at (738, 214) on button#closeSmallModal
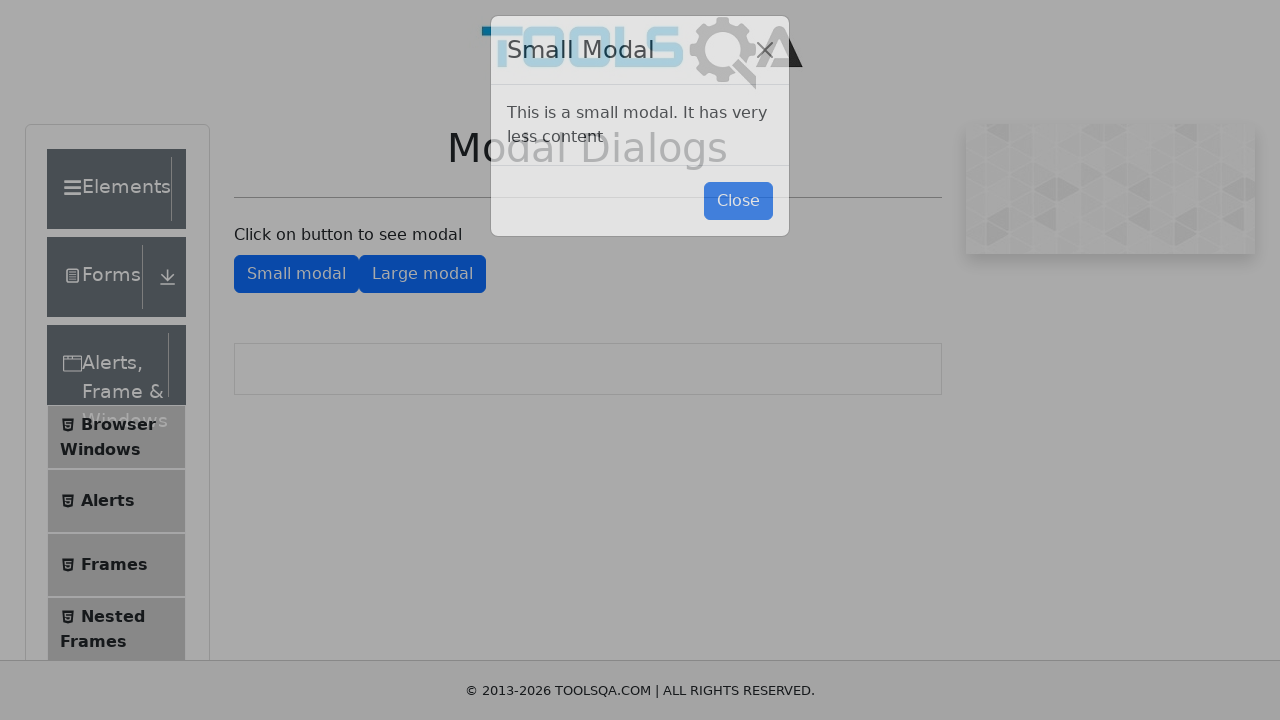

Clicked 'Show Large Modal' button at (422, 274) on button#showLargeModal
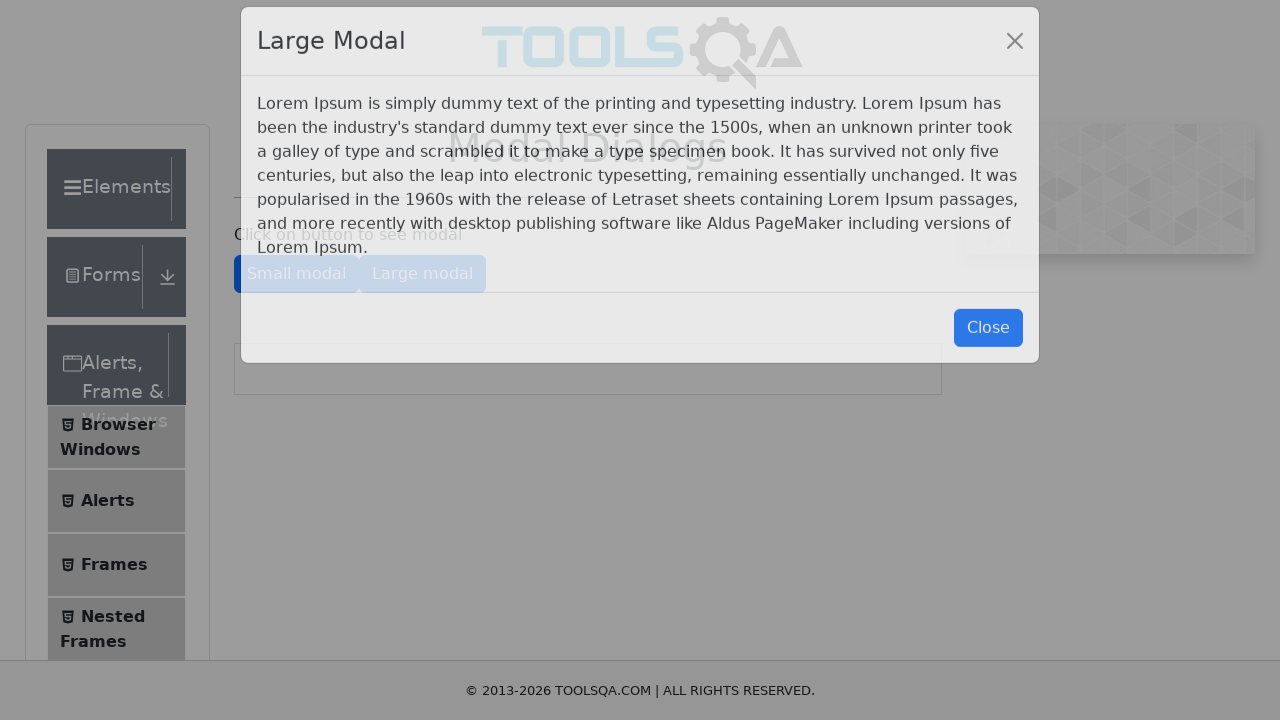

Large modal dialog opened and close button is visible
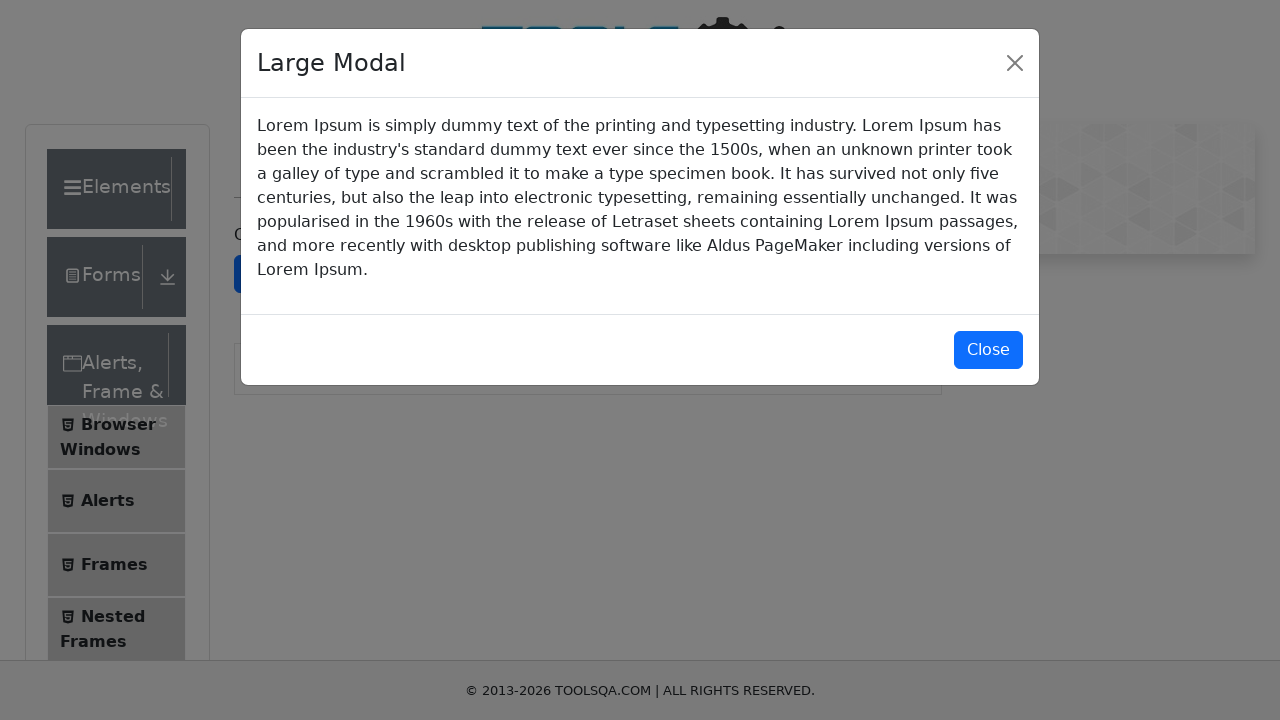

Clicked close button to dismiss large modal dialog at (988, 350) on button#closeLargeModal
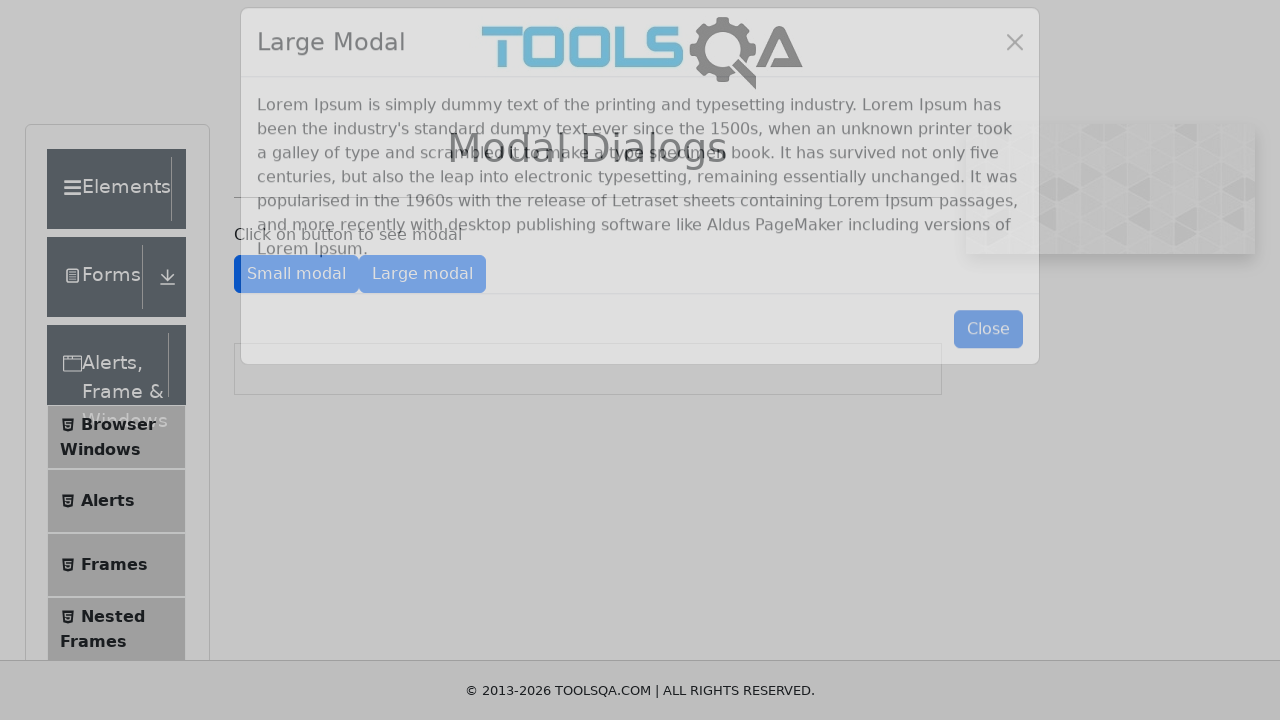

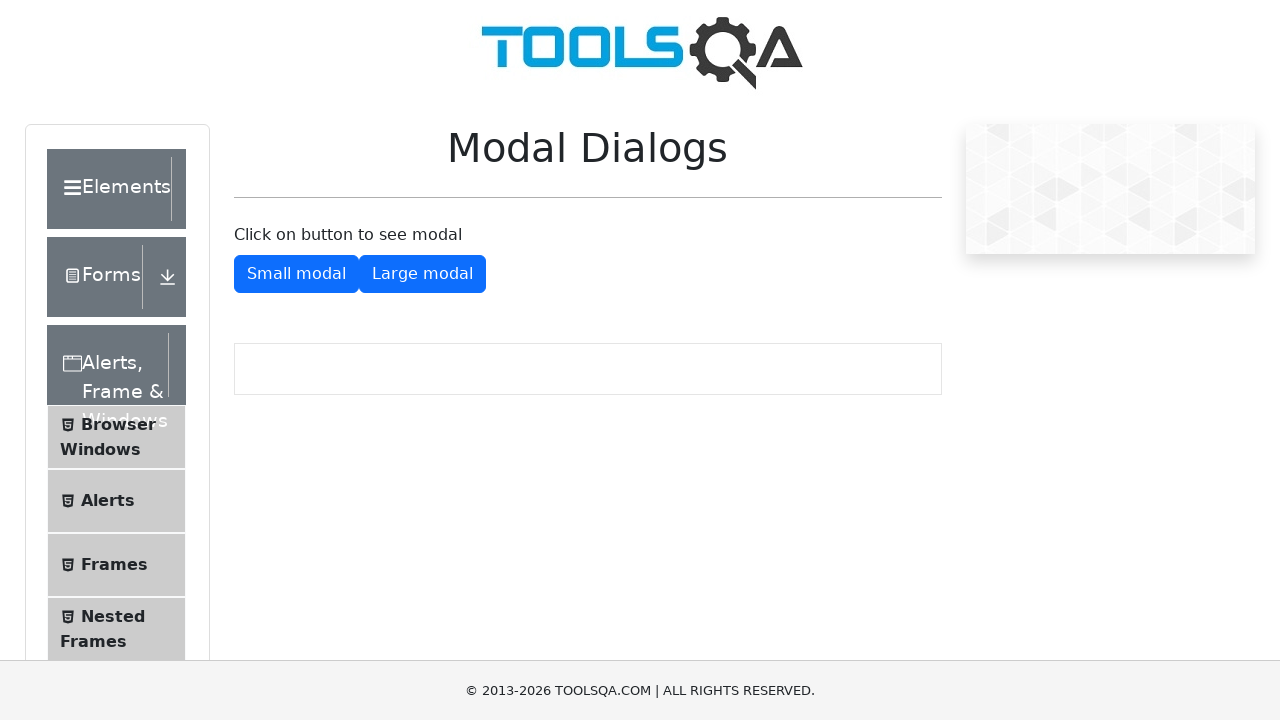